Tests right-click context menu functionality by performing a context click on an element and selecting the "Copy" option from the menu

Starting URL: http://swisnl.github.io/jQuery-contextMenu/demo.html

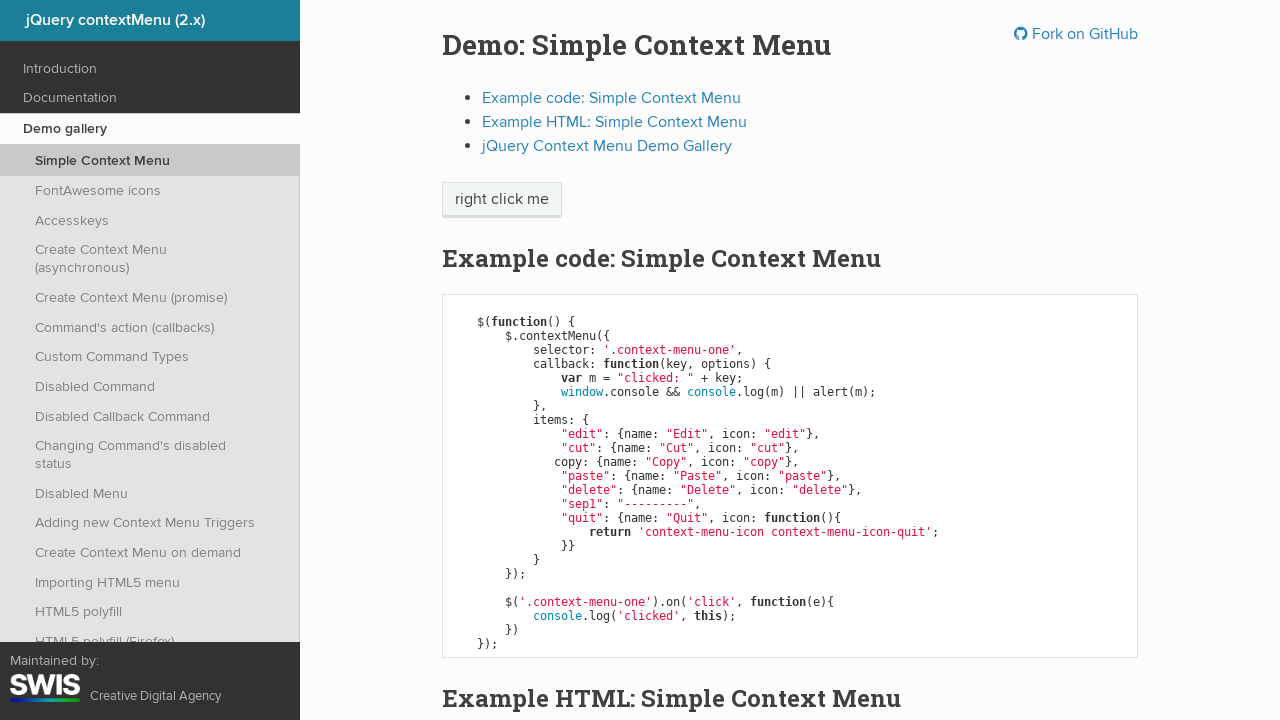

Located the 'right click me' element
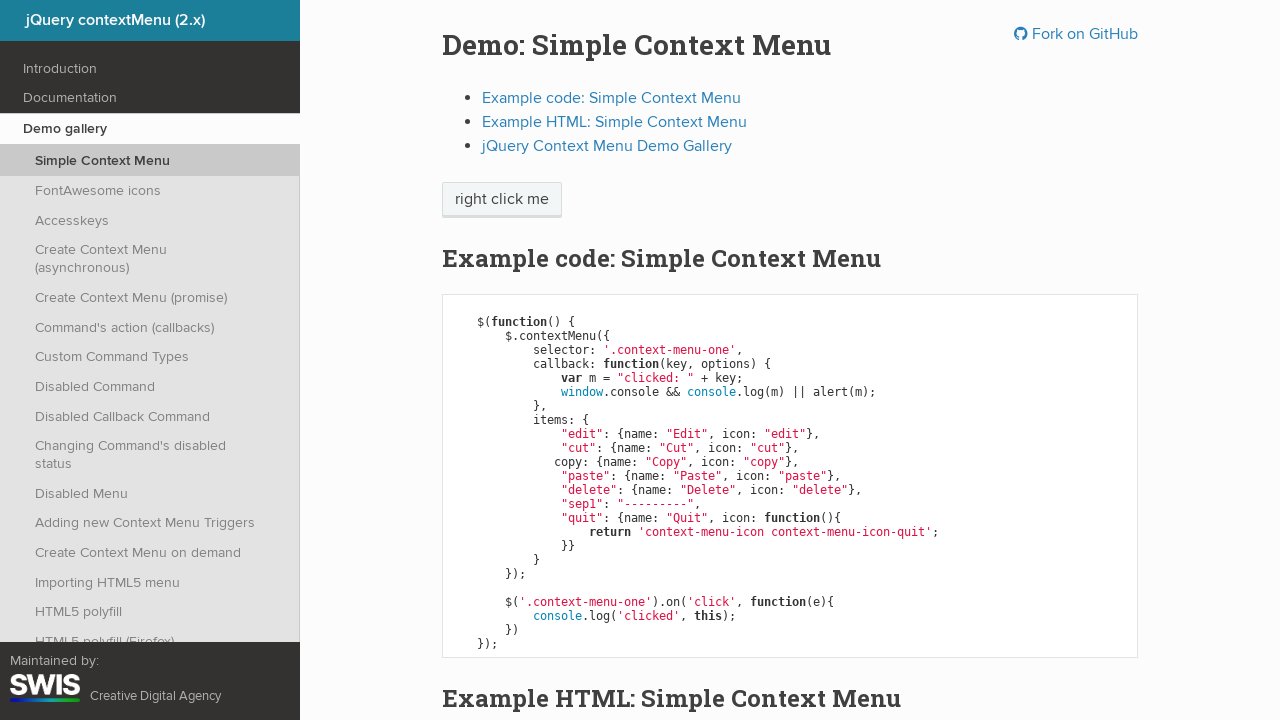

Performed right-click on the 'right click me' element at (502, 200) on xpath=//span[text()='right click me']
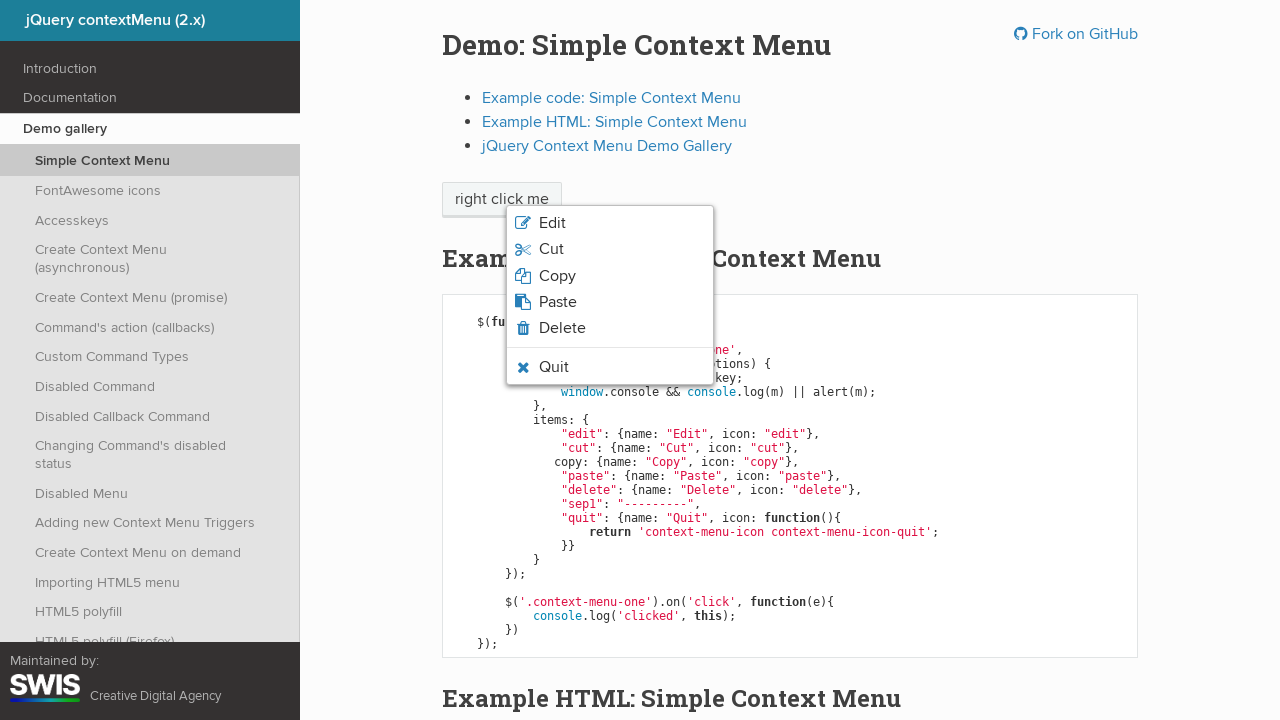

Clicked 'Copy' option from the context menu at (557, 276) on css=ul.context-menu-list > li.context-menu-icon > span >> internal:has-text="Cop
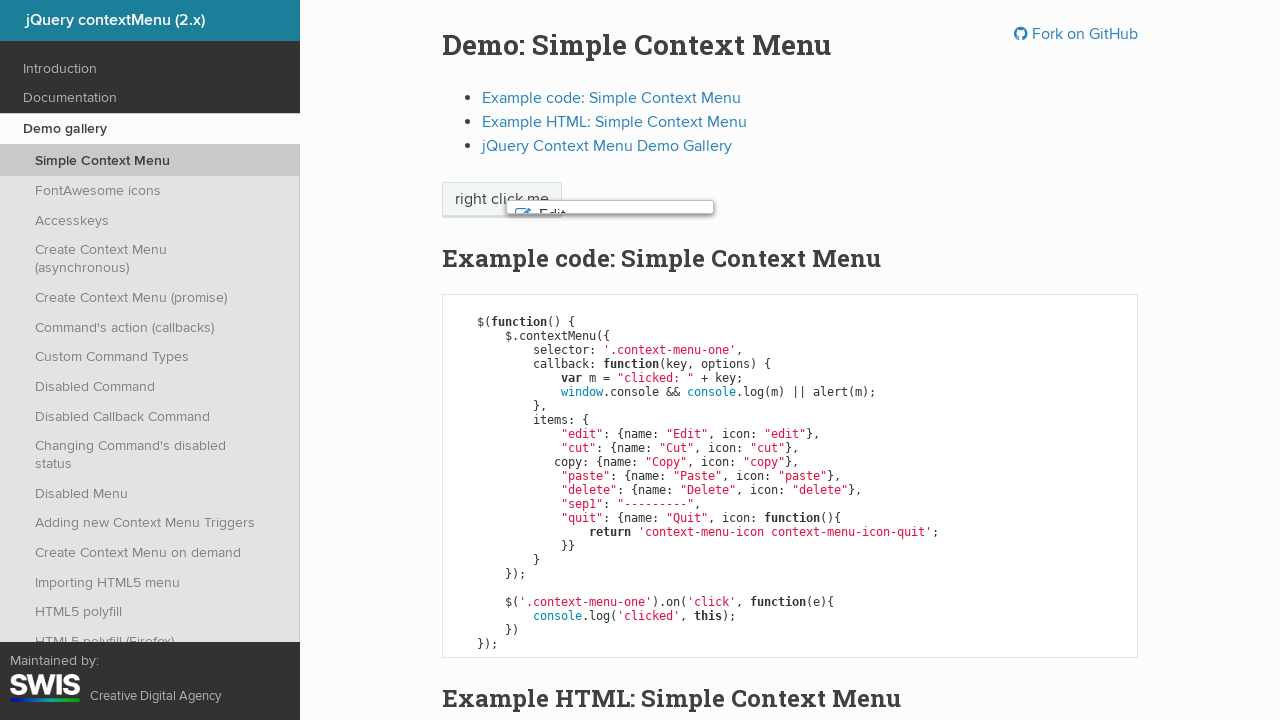

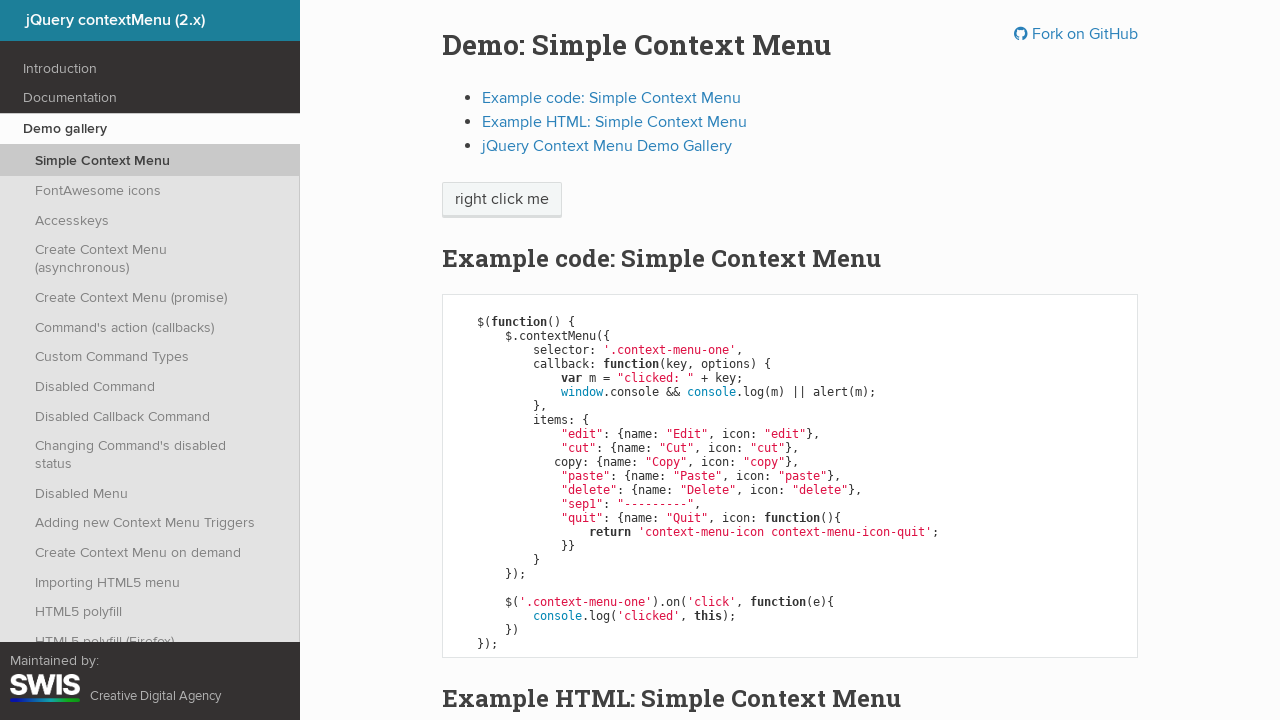